Tests multi-select dropdown functionality by selecting multiple car options using different selection methods (by index, value, and visible text), then deselects all options if the element supports multiple selection.

Starting URL: https://demoqa.com/select-menu

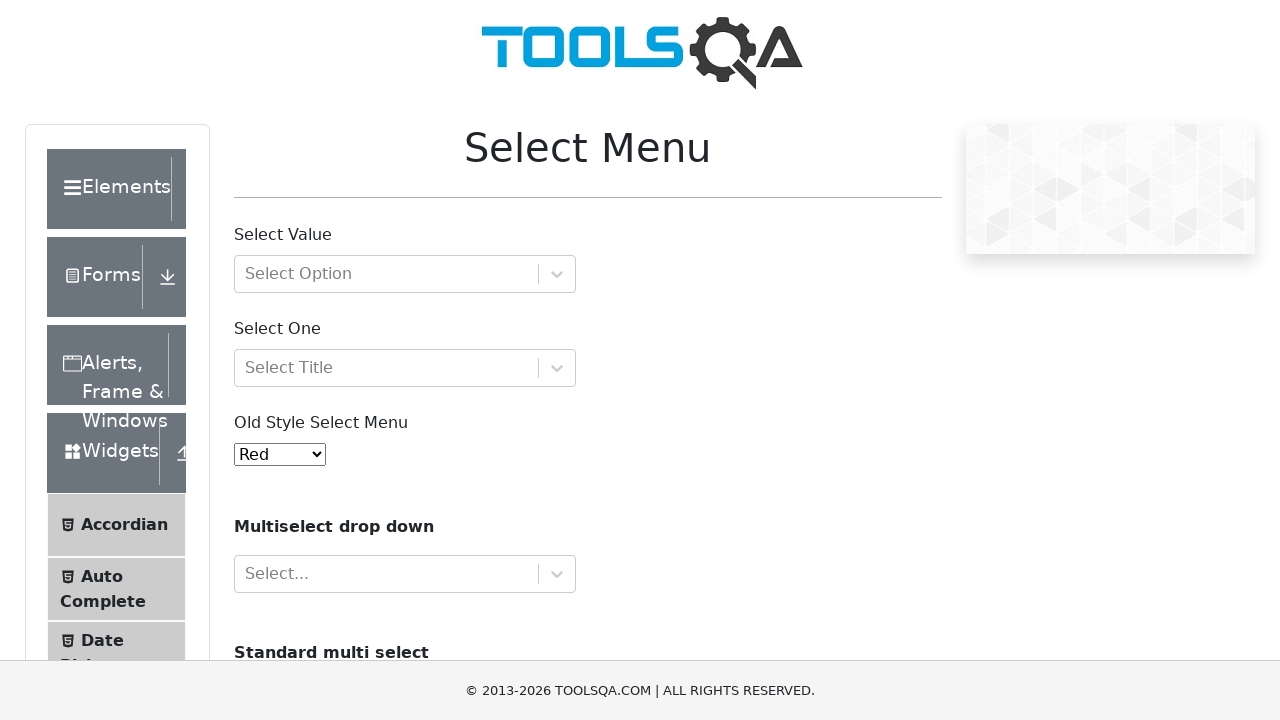

Clicked on multi-select dropdown to focus it at (258, 360) on #cars
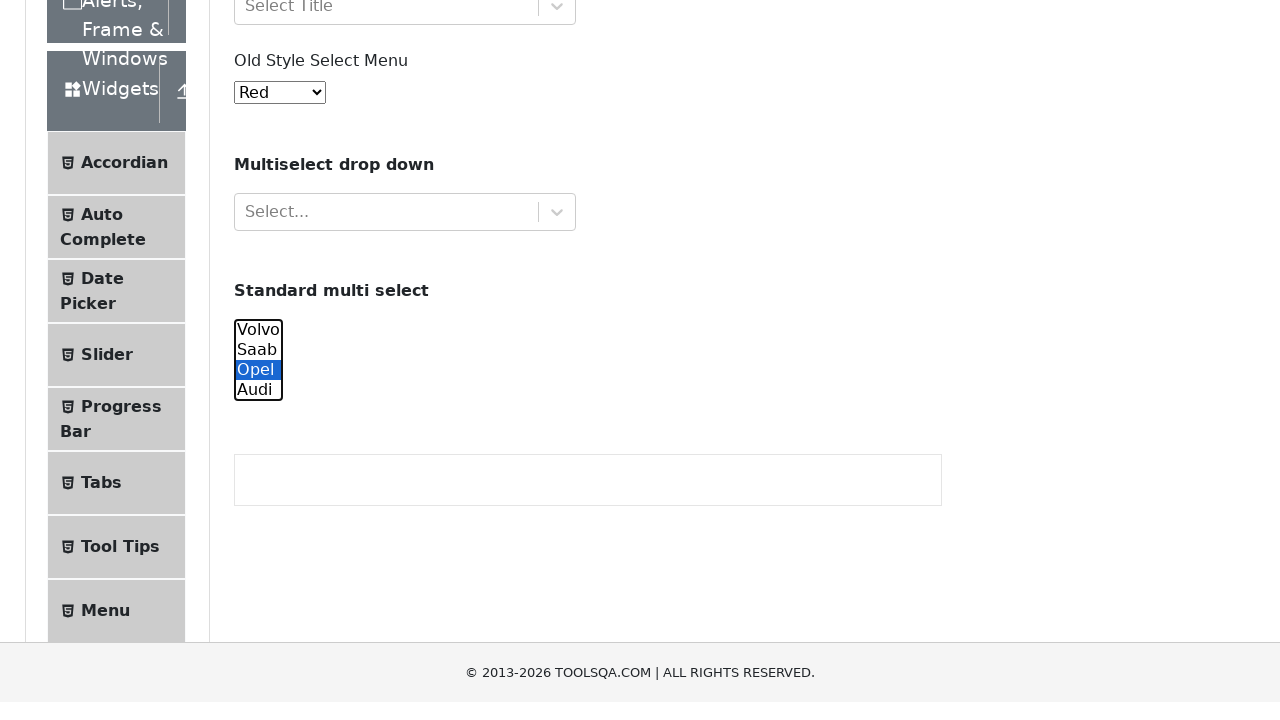

Selected first option (Volvo) by index on #cars
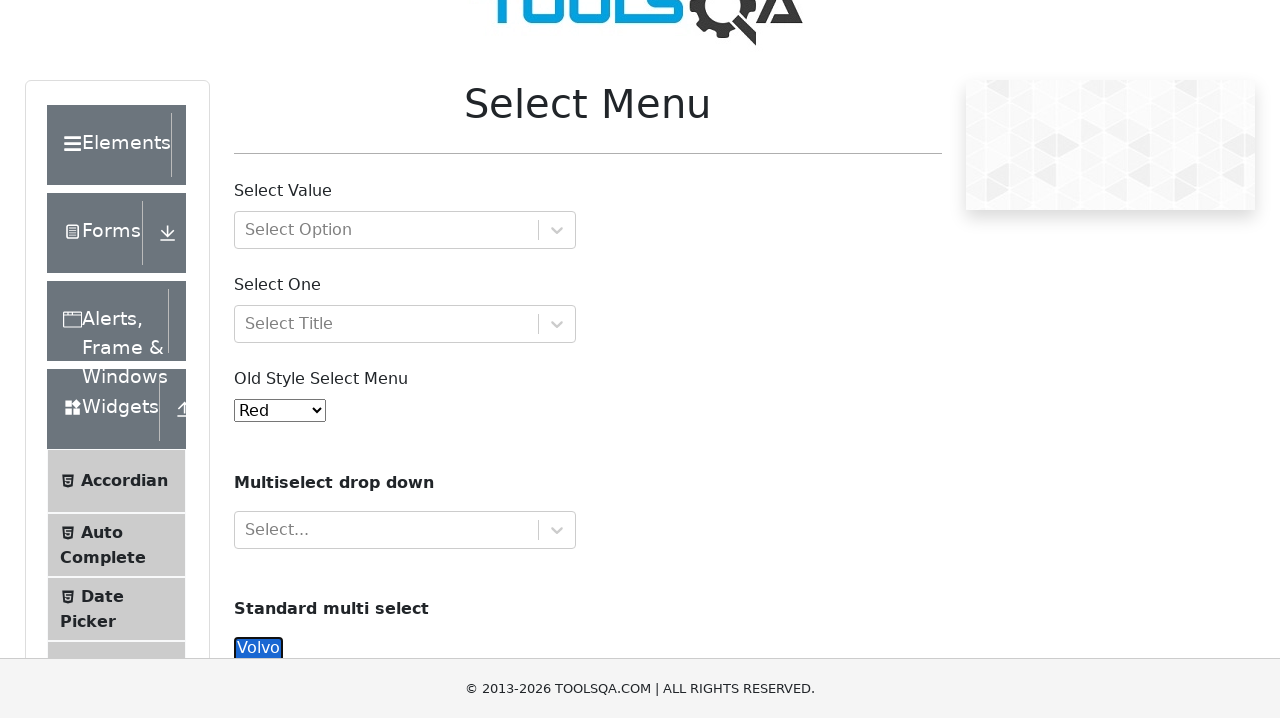

Selected option with value 'opel' on #cars
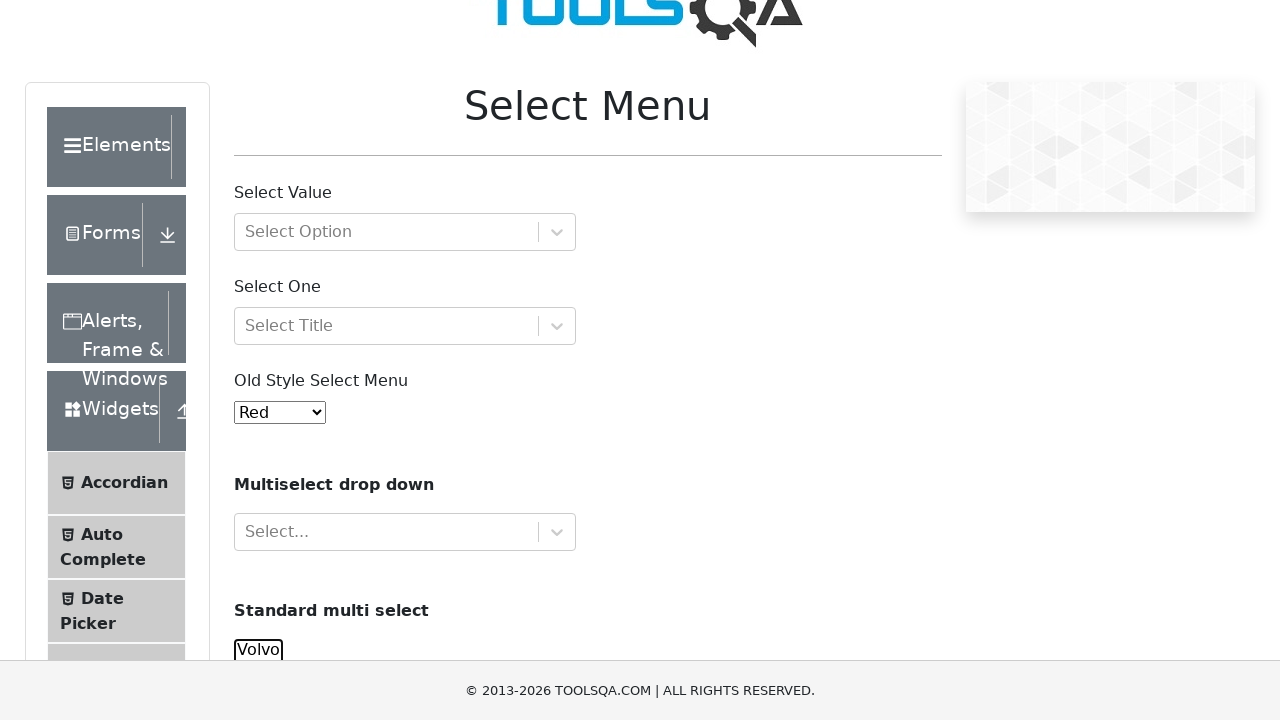

Selected option with visible text 'Audi' on #cars
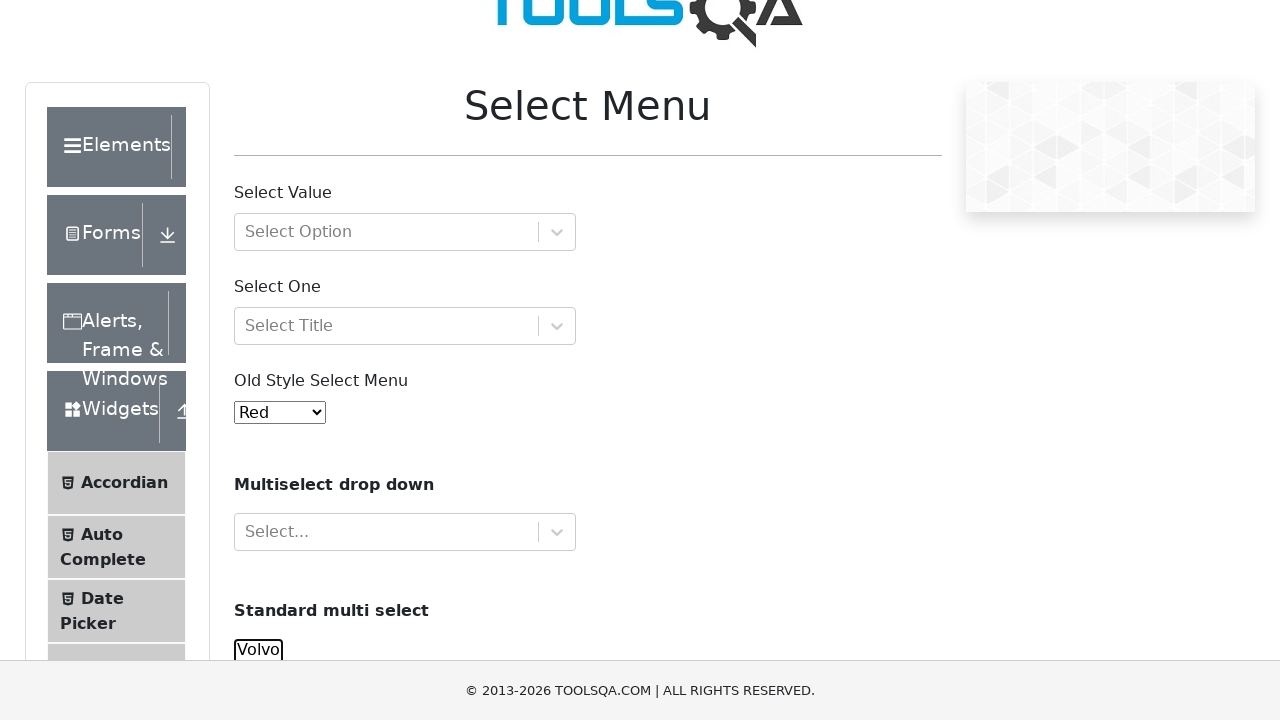

Waited 2 seconds to observe multiple selections
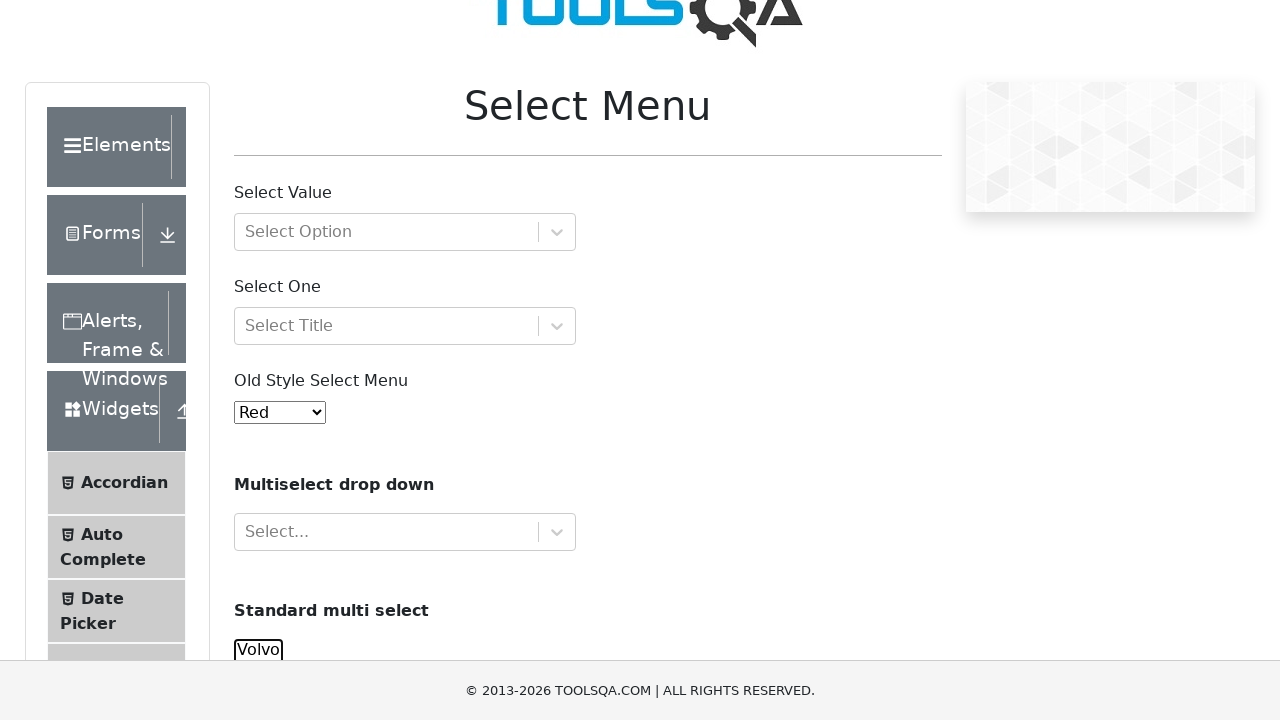

Deselected all options using JavaScript evaluation
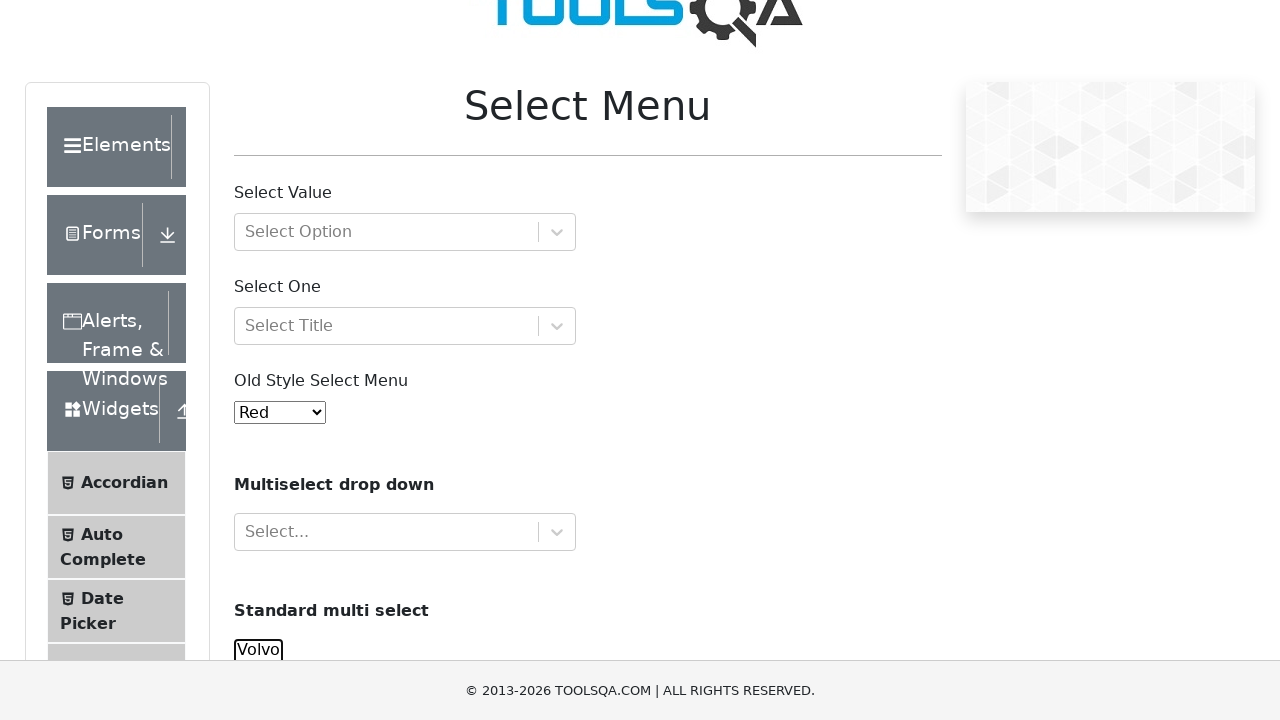

Waited 2 seconds to observe deselection of all options
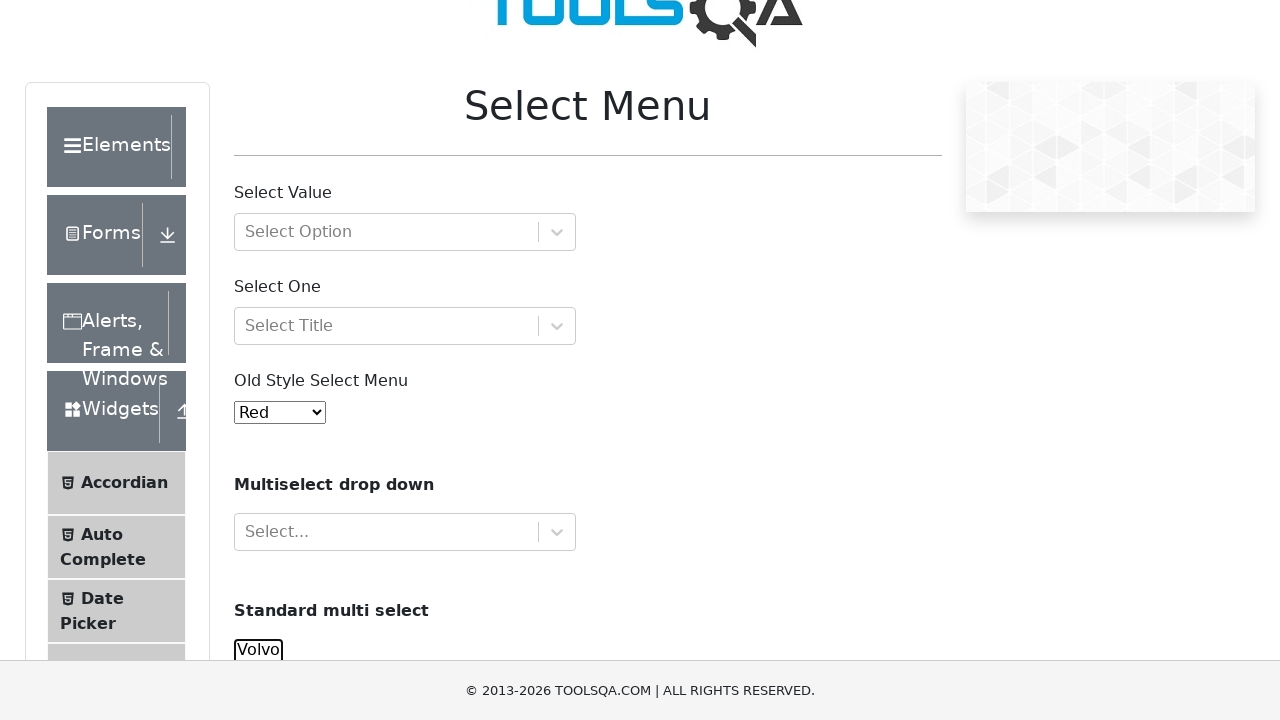

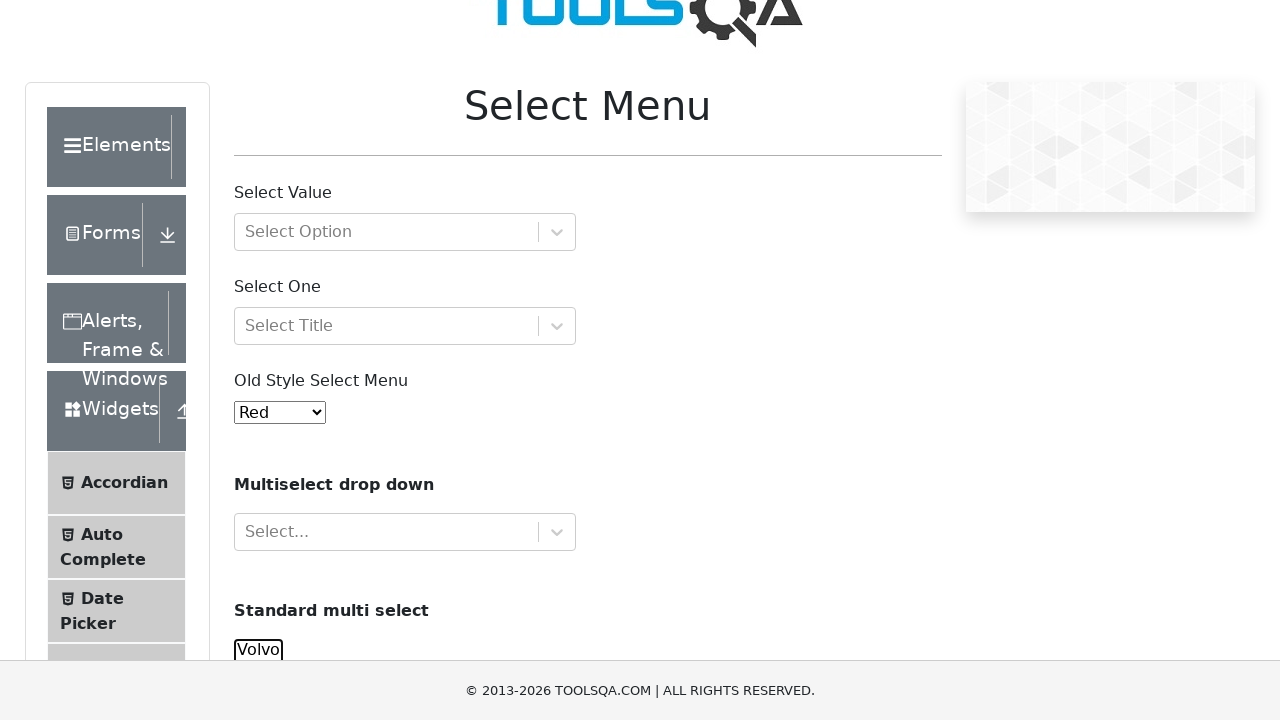